Tests the offers page sorting functionality by clicking the first column header, verifying the list is sorted alphabetically, then paginates through results to find a specific item ("Rice").

Starting URL: https://rahulshettyacademy.com/seleniumPractise/#/offers

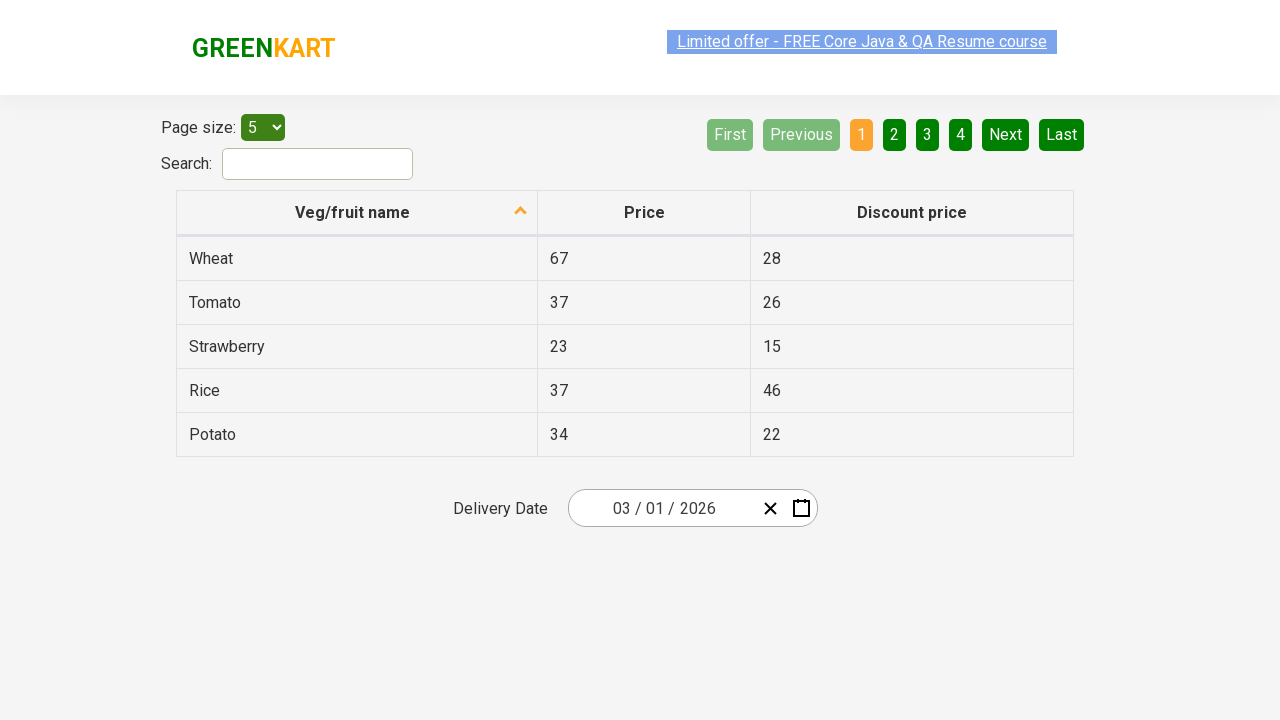

Clicked first column header to sort at (357, 213) on xpath=//tr/th[1]
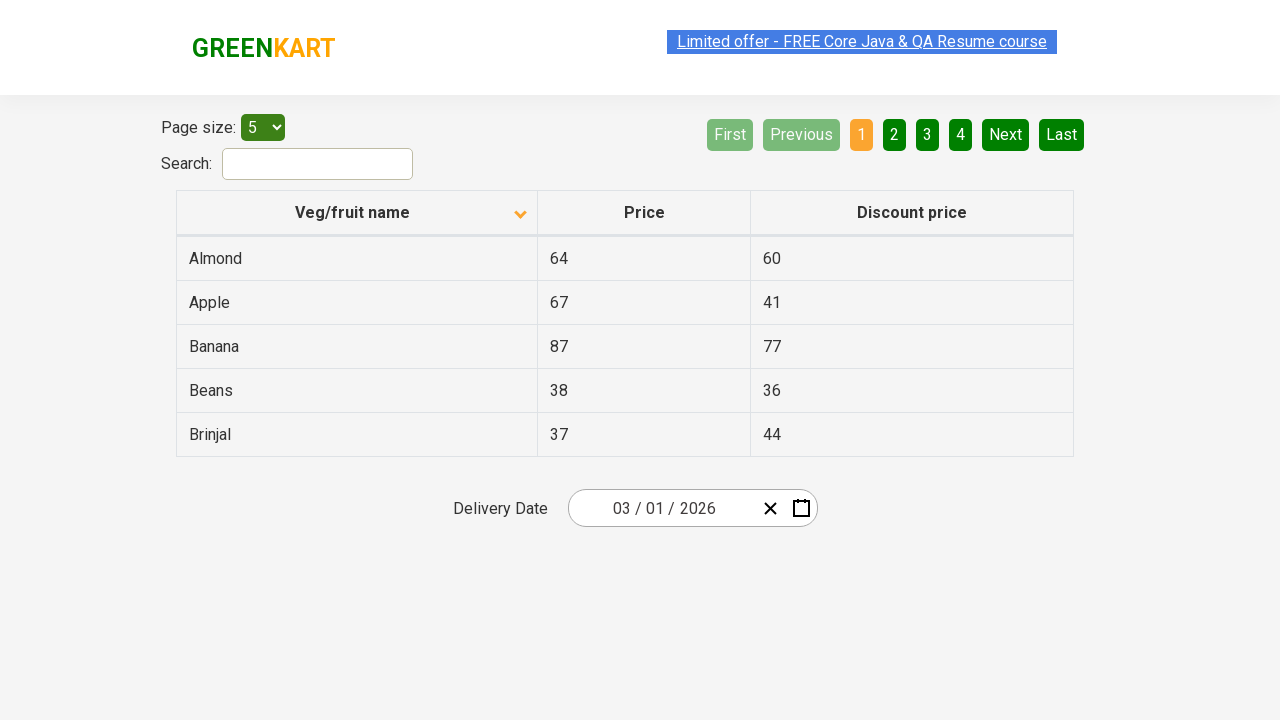

Table data loaded
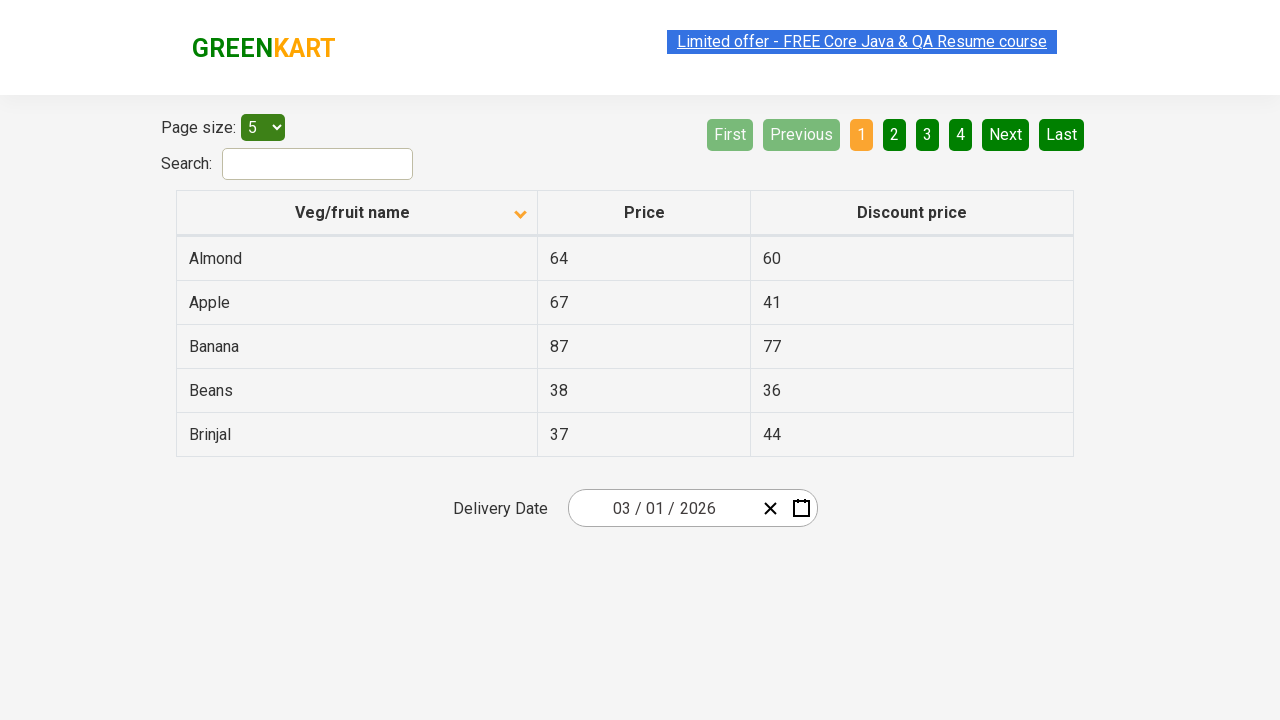

Retrieved 5 items from first column
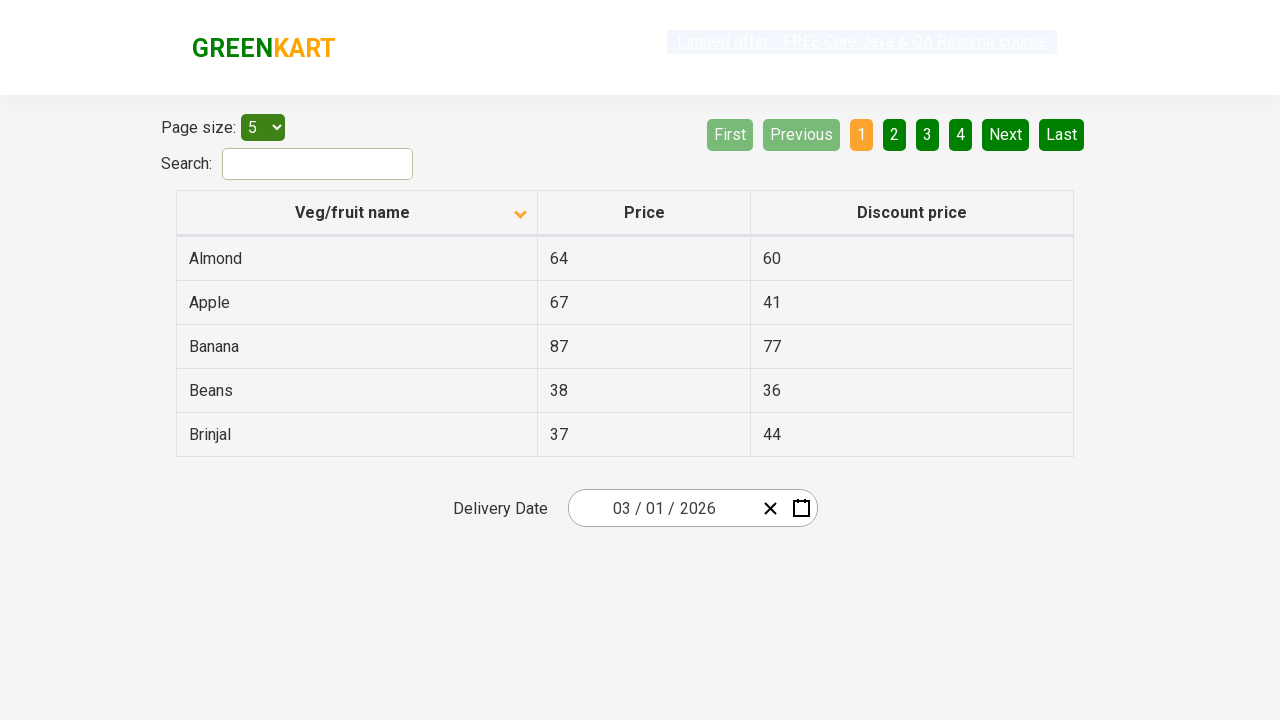

Verified list is sorted alphabetically
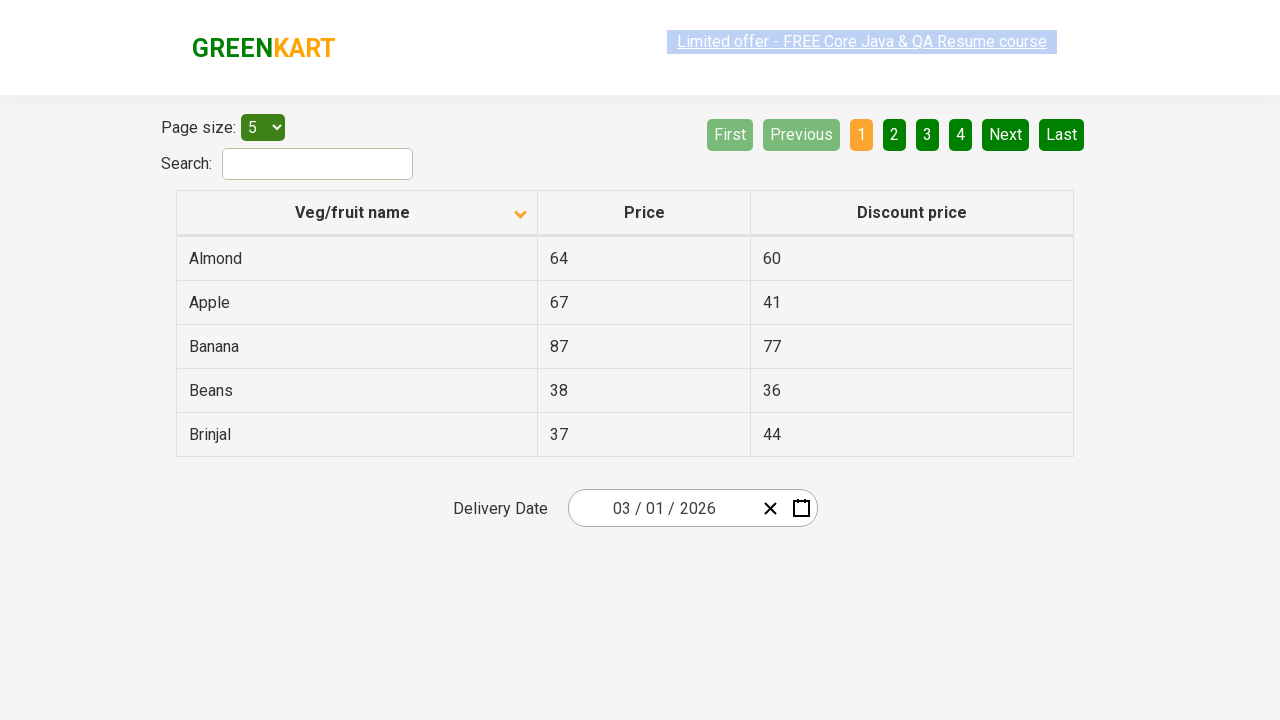

Clicked next page button to paginate at (1006, 134) on [aria-label='Next']
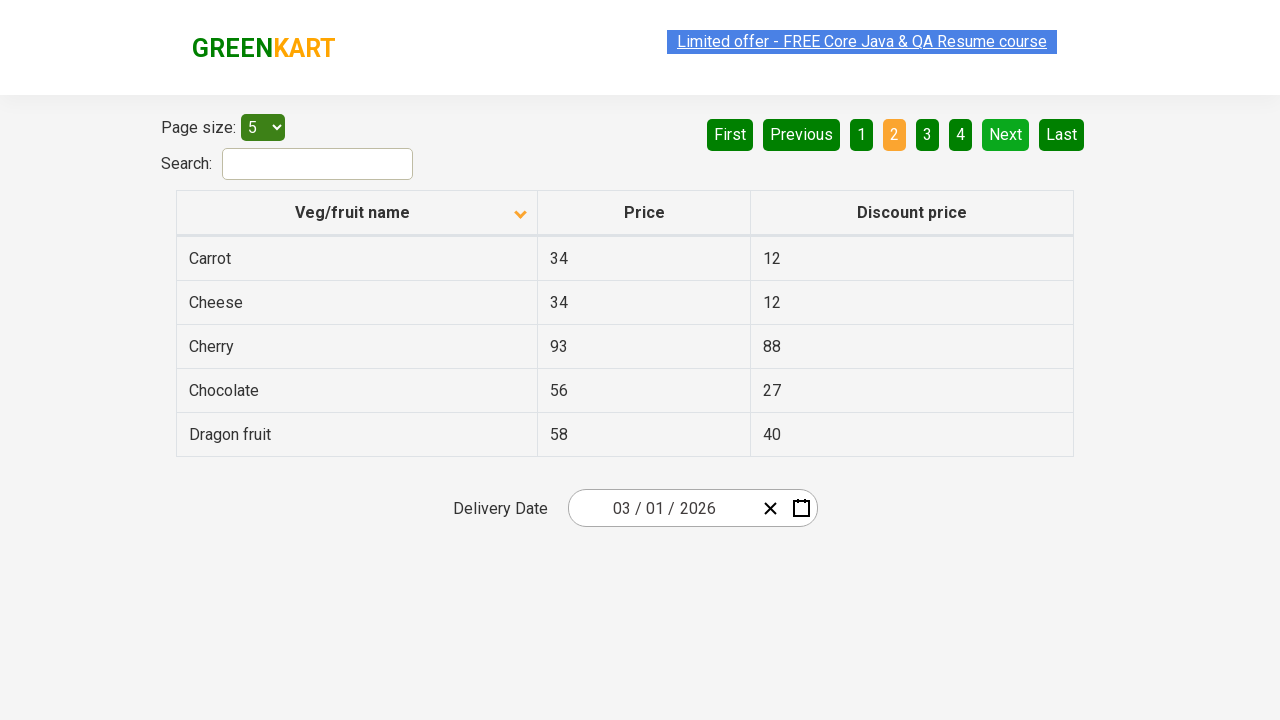

Waited for next page to load
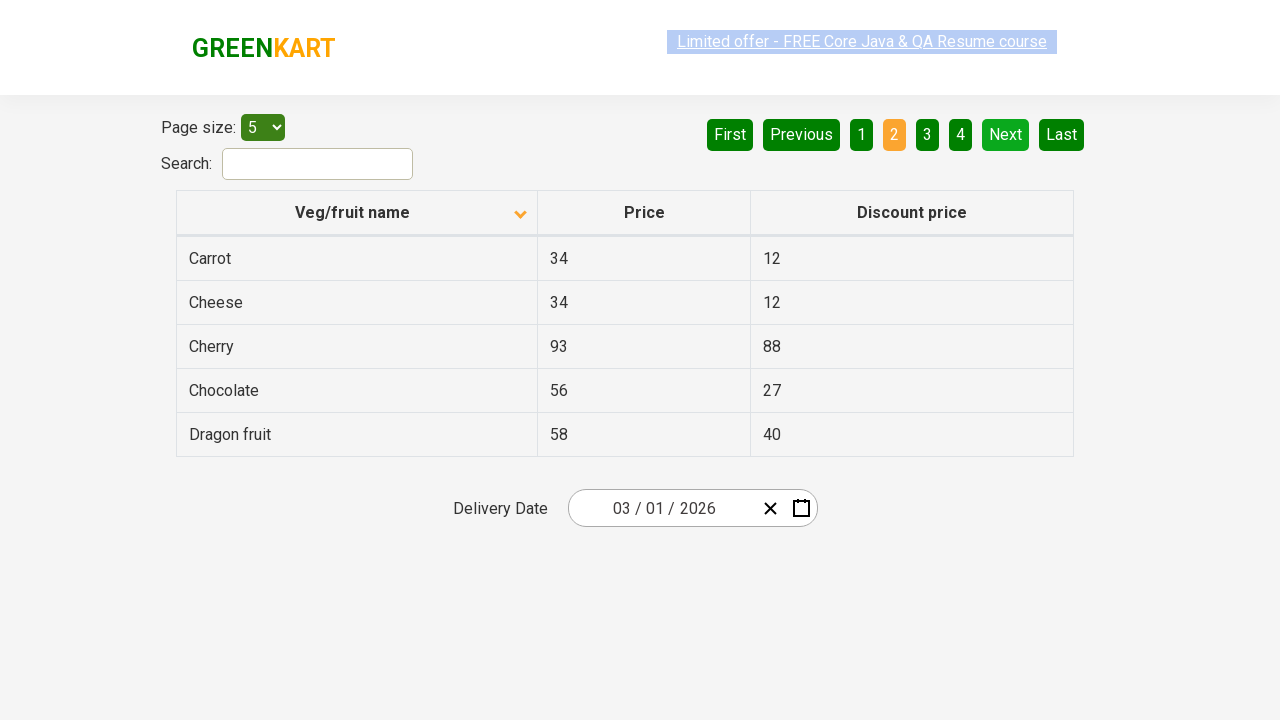

Clicked next page button to paginate at (1006, 134) on [aria-label='Next']
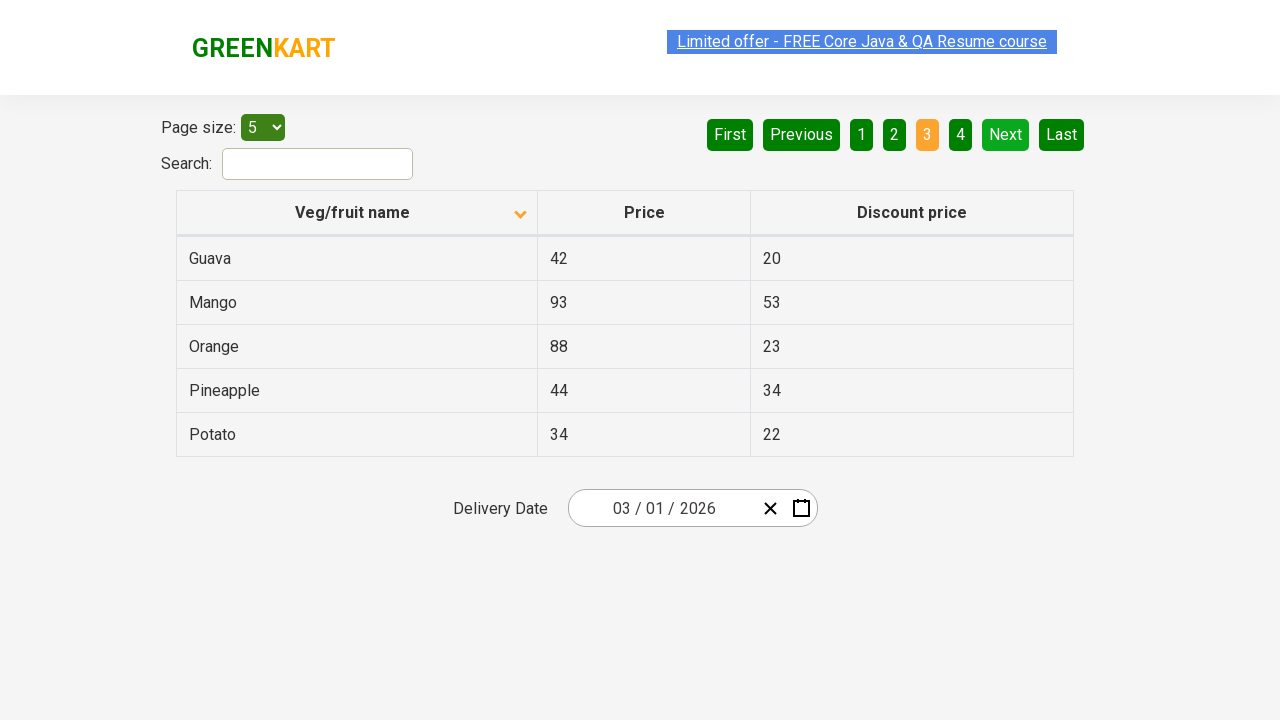

Waited for next page to load
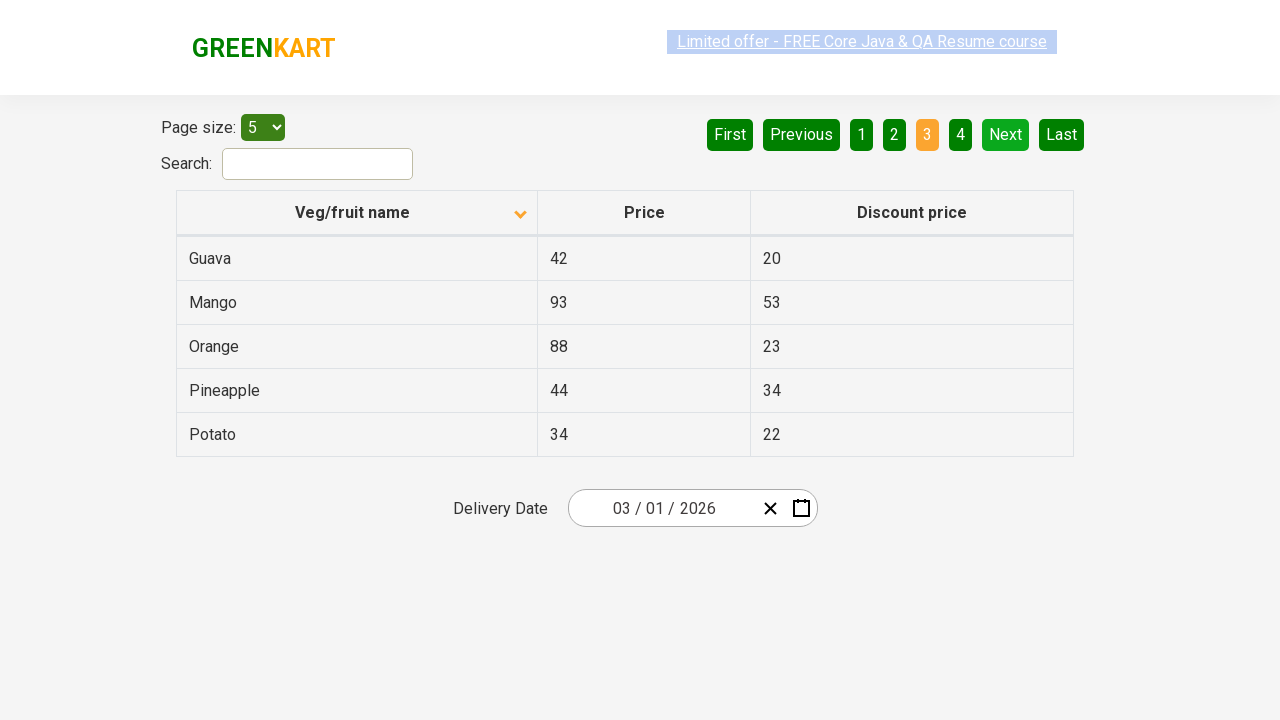

Clicked next page button to paginate at (1006, 134) on [aria-label='Next']
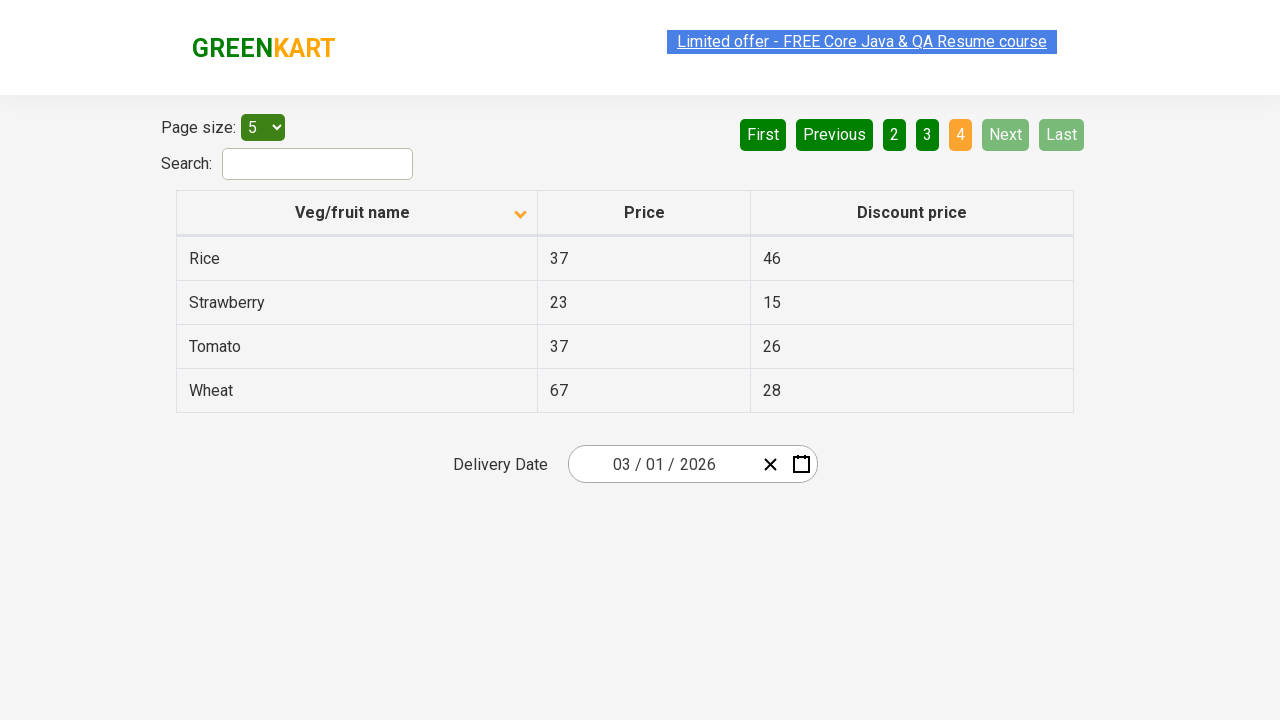

Waited for next page to load
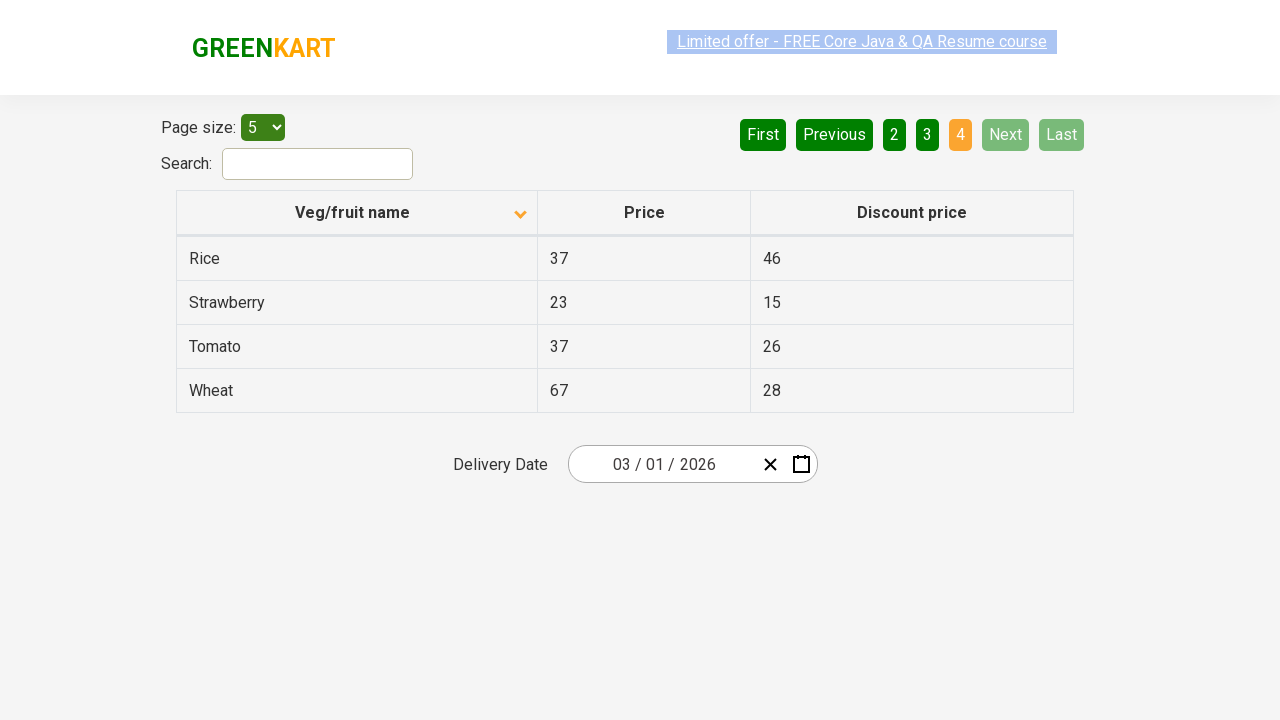

Found 'Rice' item with price 37
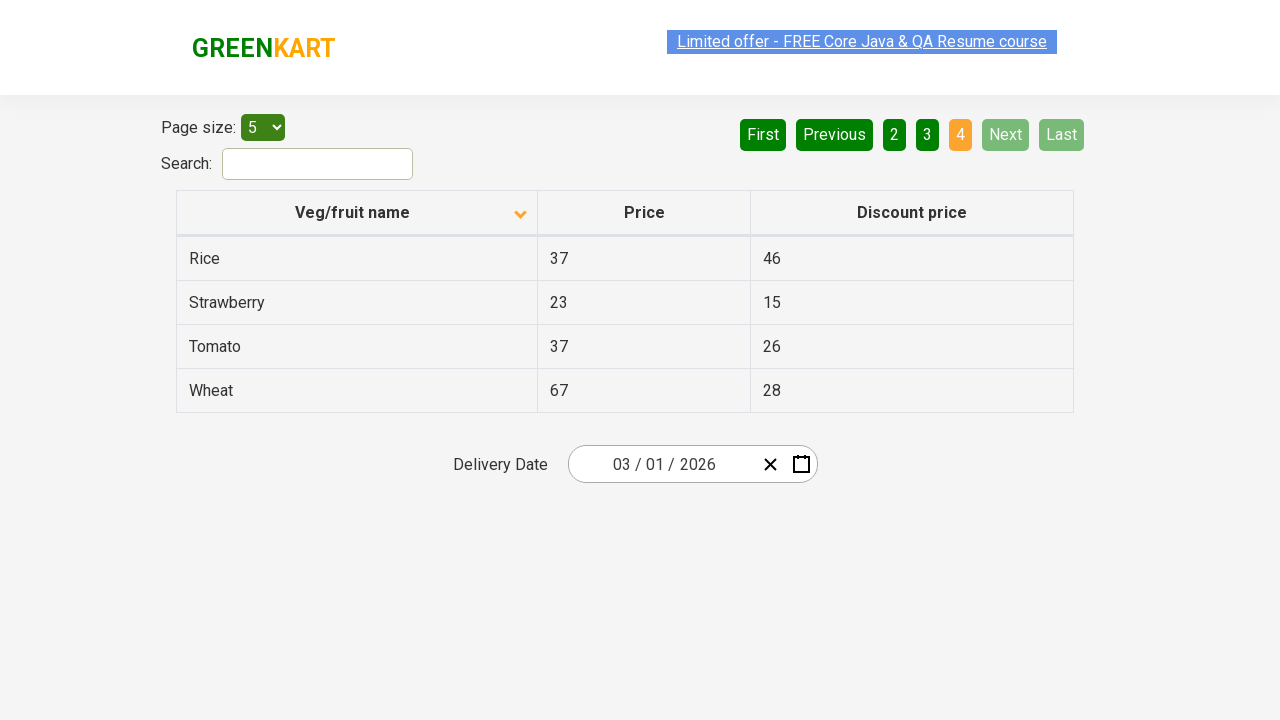

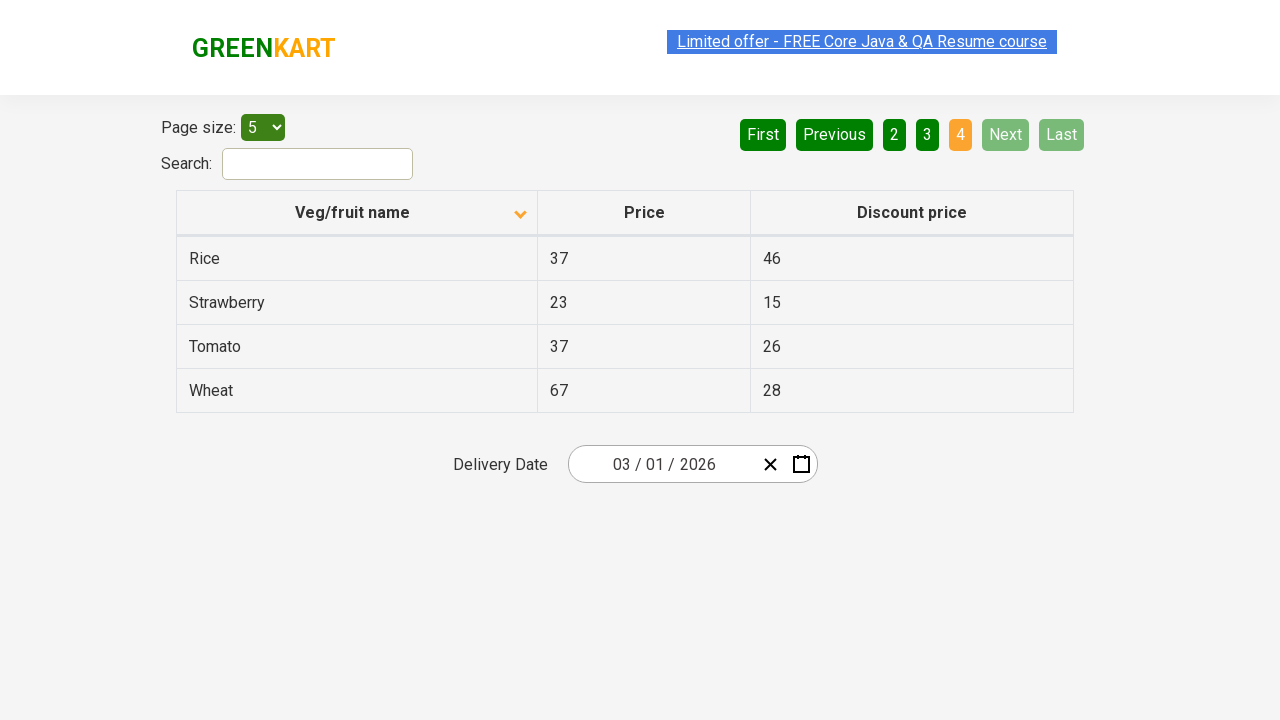